Tests JavaScript confirmation alert handling by clicking a button to trigger a confirmation dialog, accepting the alert, and verifying the result message displays correctly.

Starting URL: http://the-internet.herokuapp.com/javascript_alerts

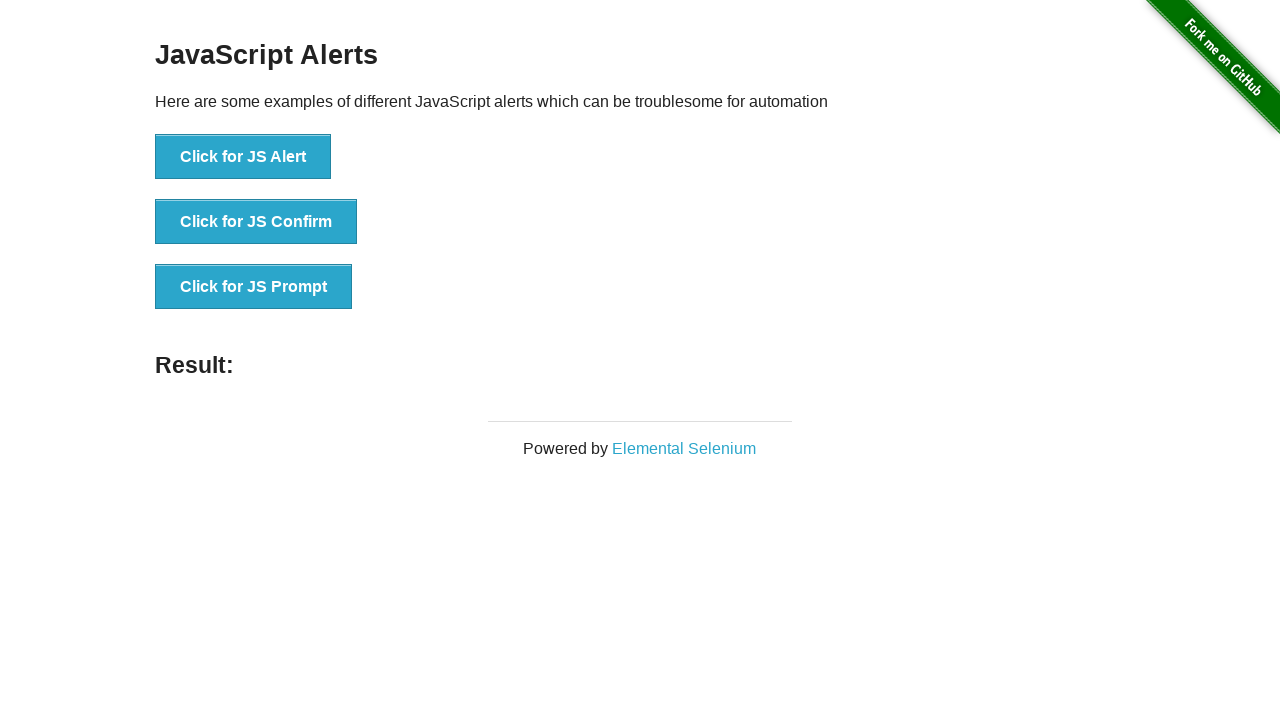

Clicked the second button to trigger JavaScript confirmation alert at (256, 222) on .example li:nth-child(2) button
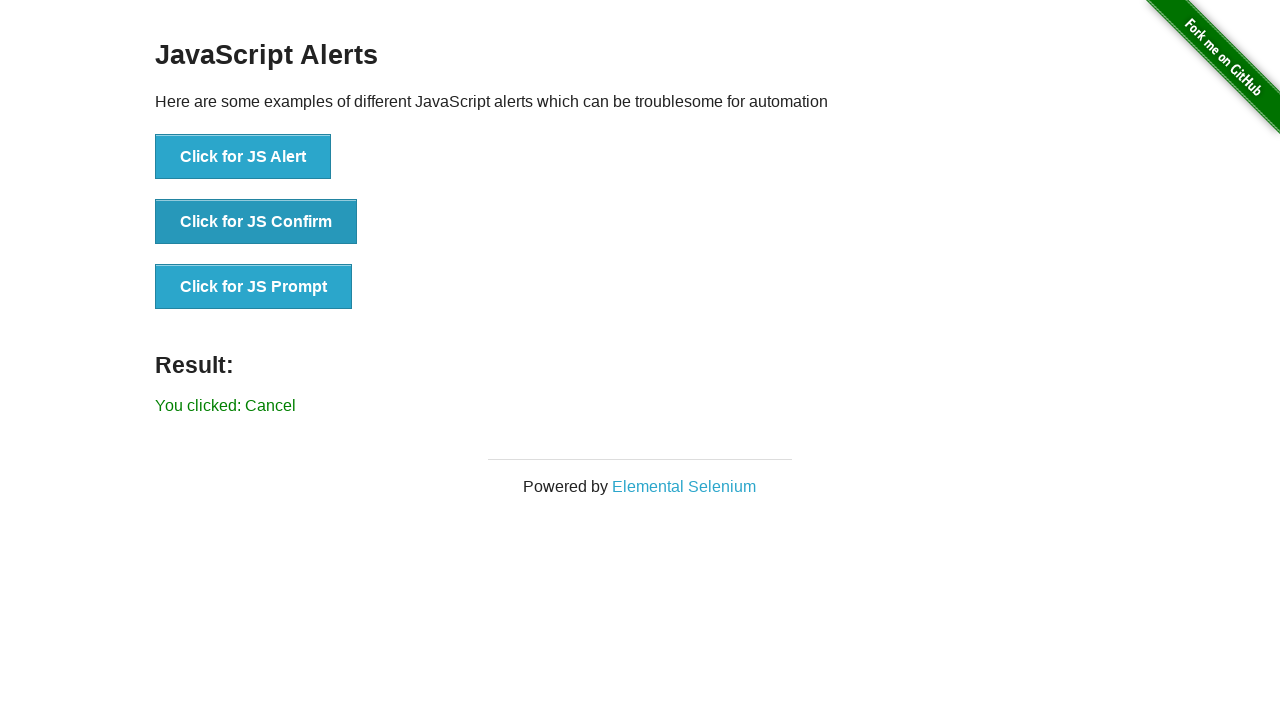

Set up dialog handler to accept confirmation alerts
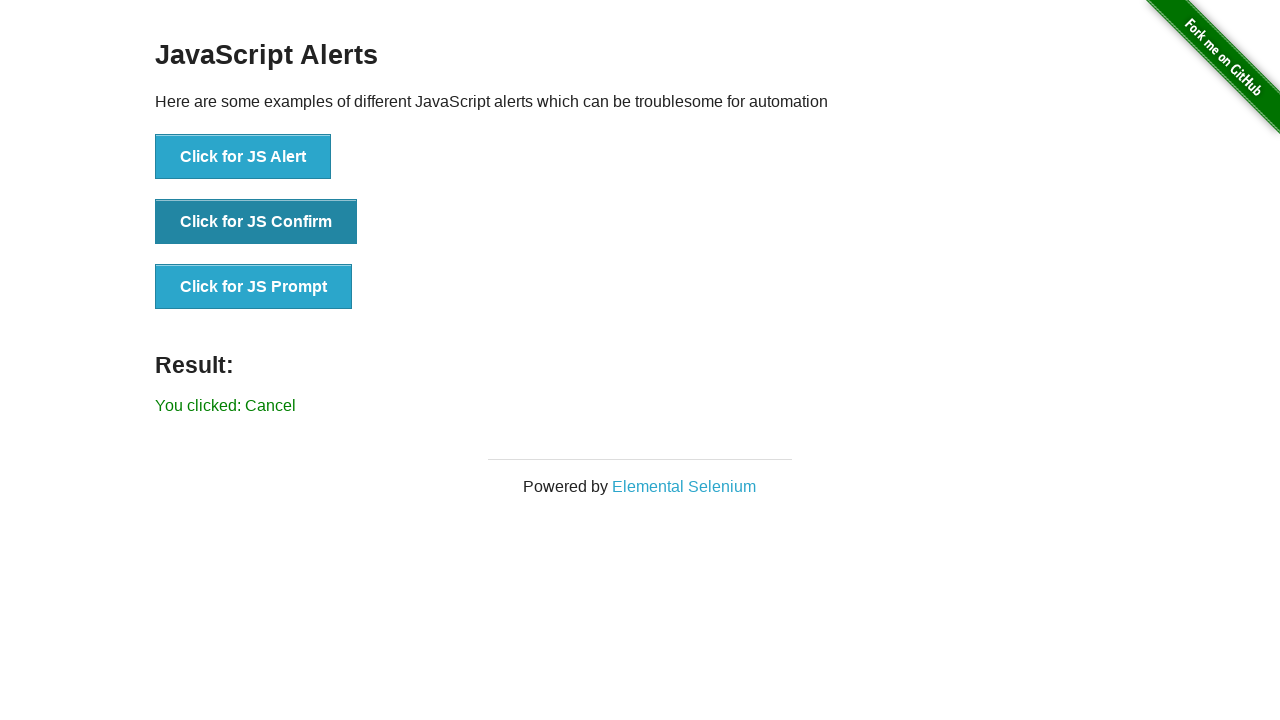

Waited 500ms for dialog handling to complete
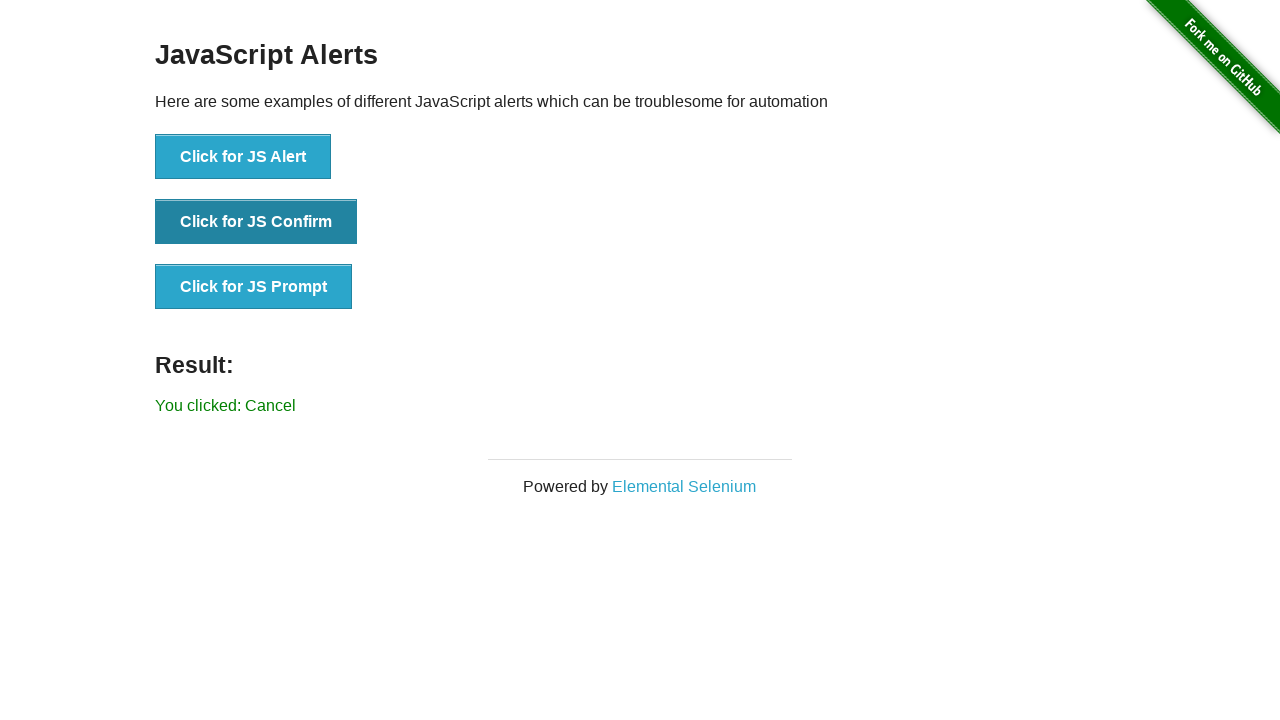

Clicked the second button again to trigger confirmation alert with handler active at (256, 222) on .example li:nth-child(2) button
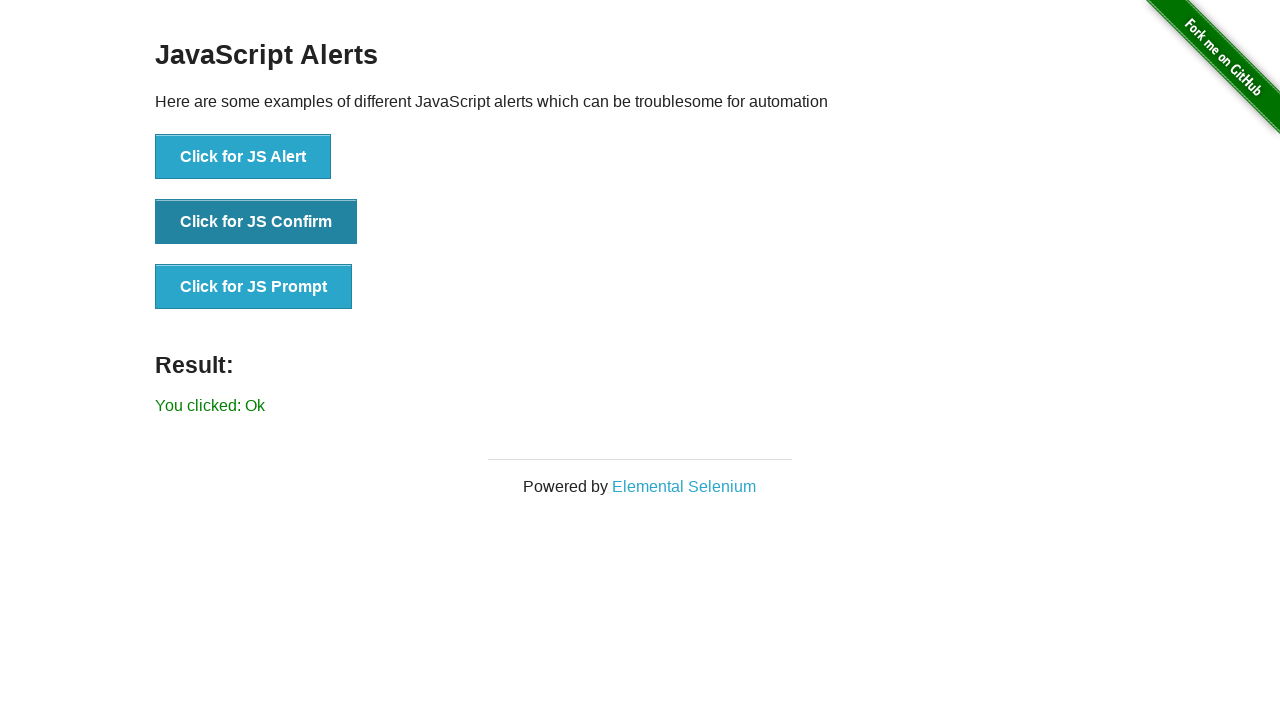

Result message element appeared
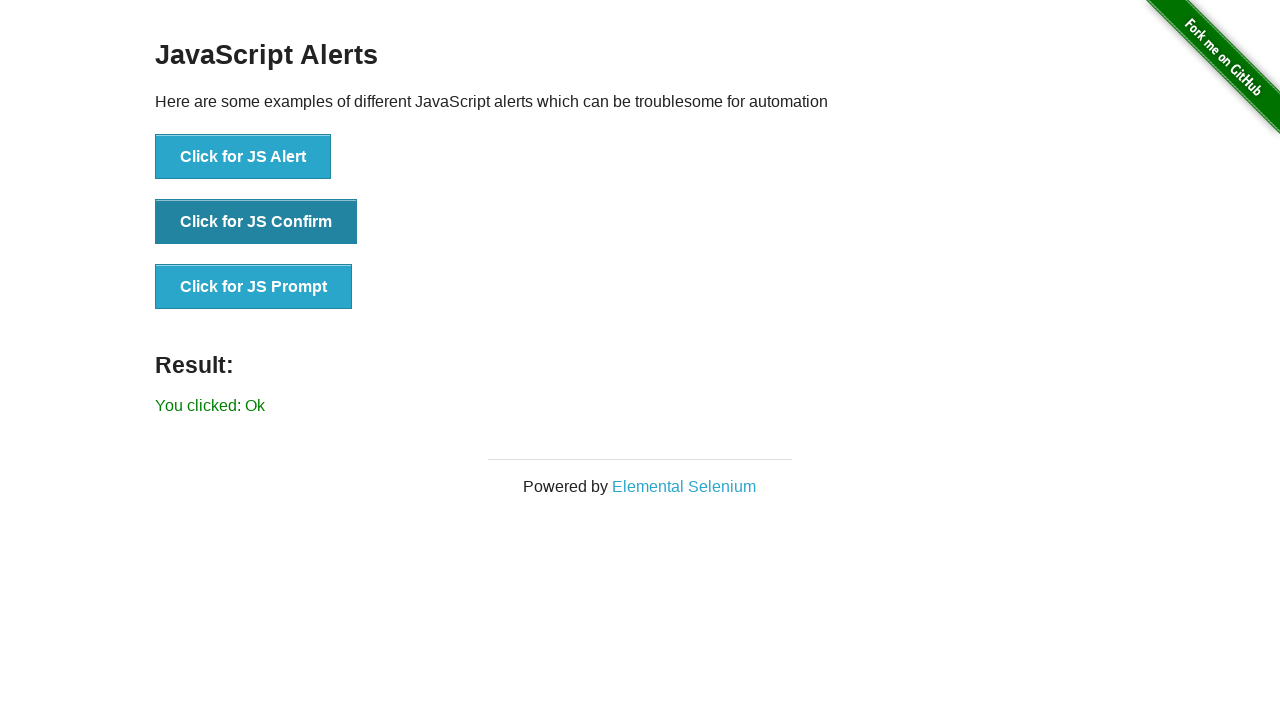

Retrieved result text content
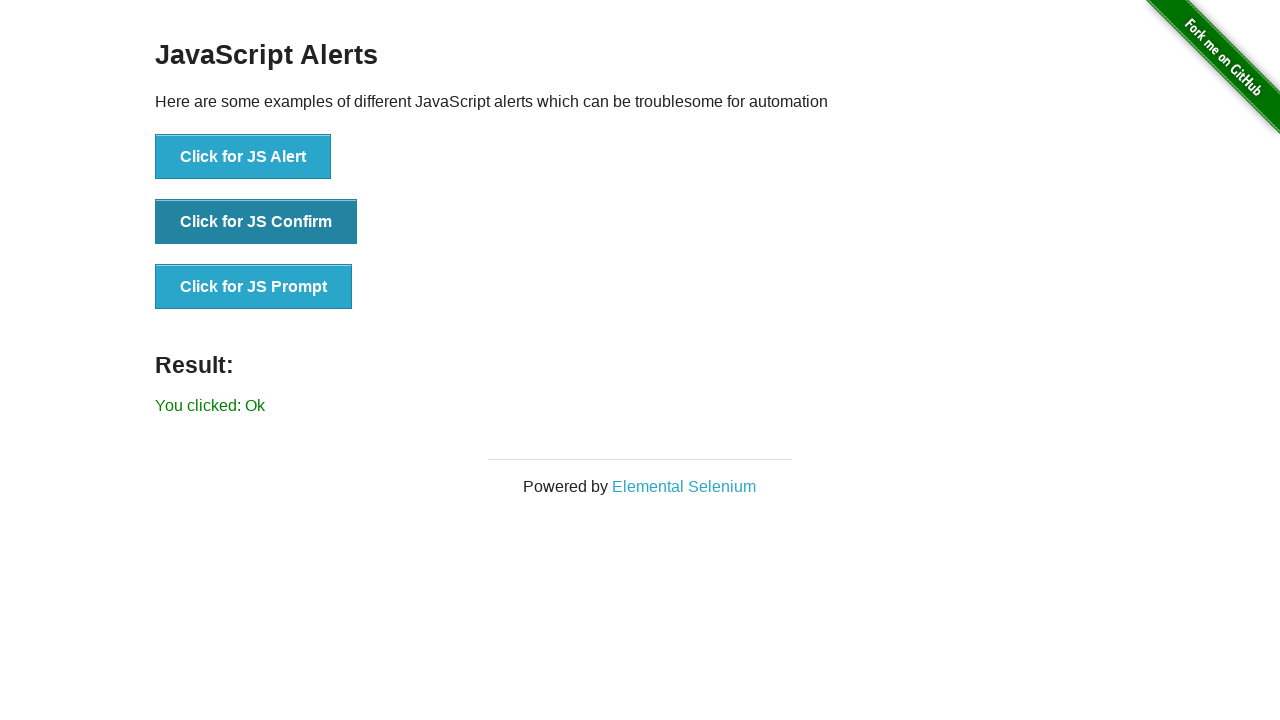

Verified result text matches expected value 'You clicked: Ok'
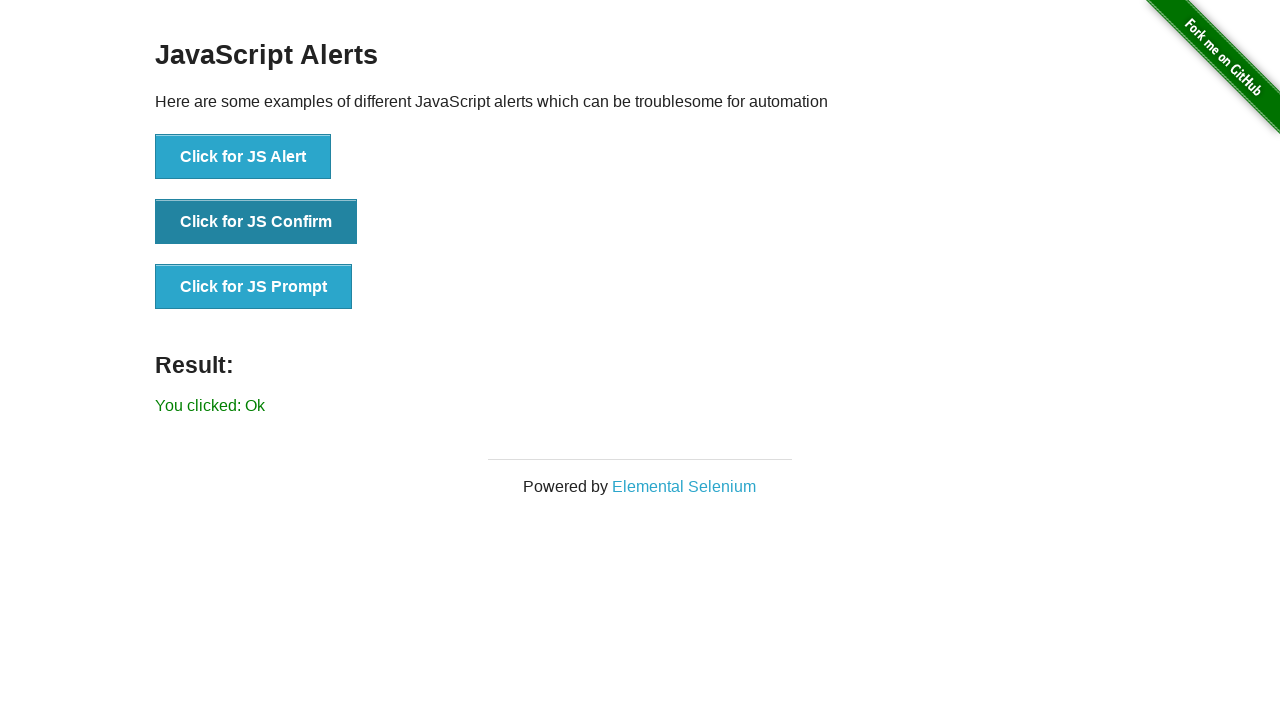

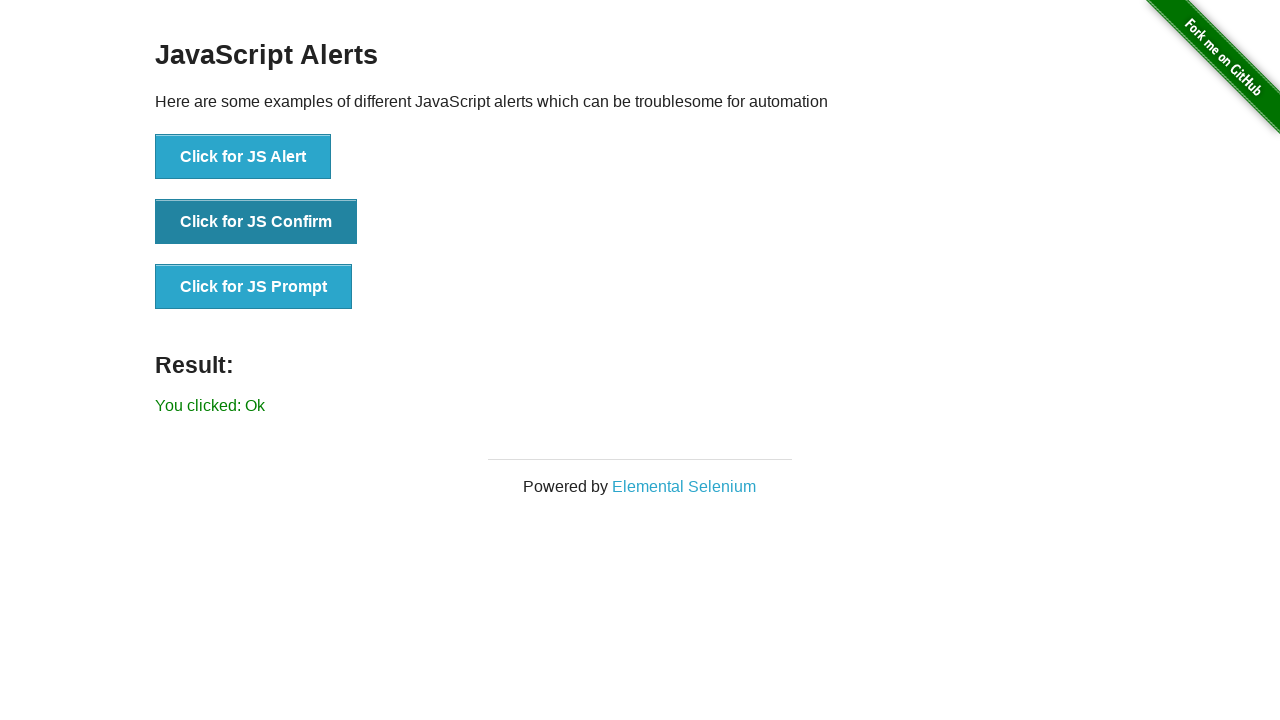